Tests checkbox and radio button interactions on Bootstrap forms documentation, checking and verifying their states, then navigates to test dropdown select menus

Starting URL: https://getbootstrap.com/docs/4.3/components/forms/#checkboxes-and-radios

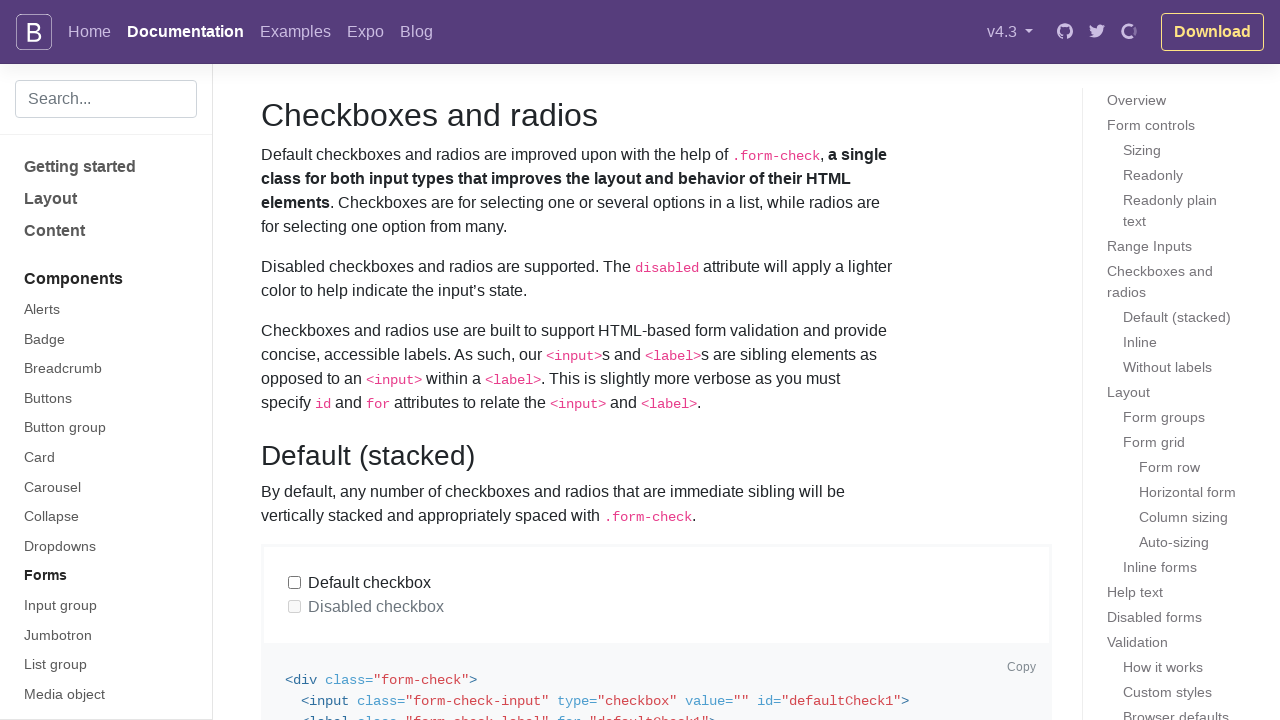

Located default checkbox by label
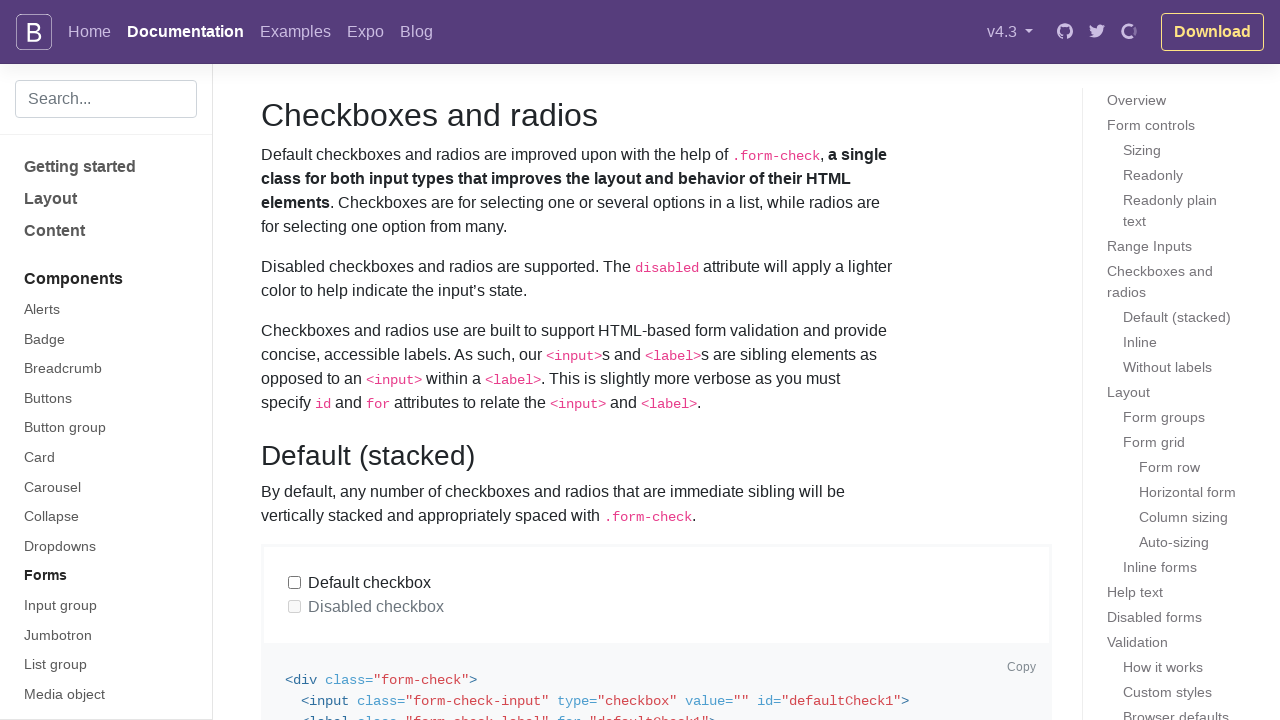

Verified checkbox is initially unchecked
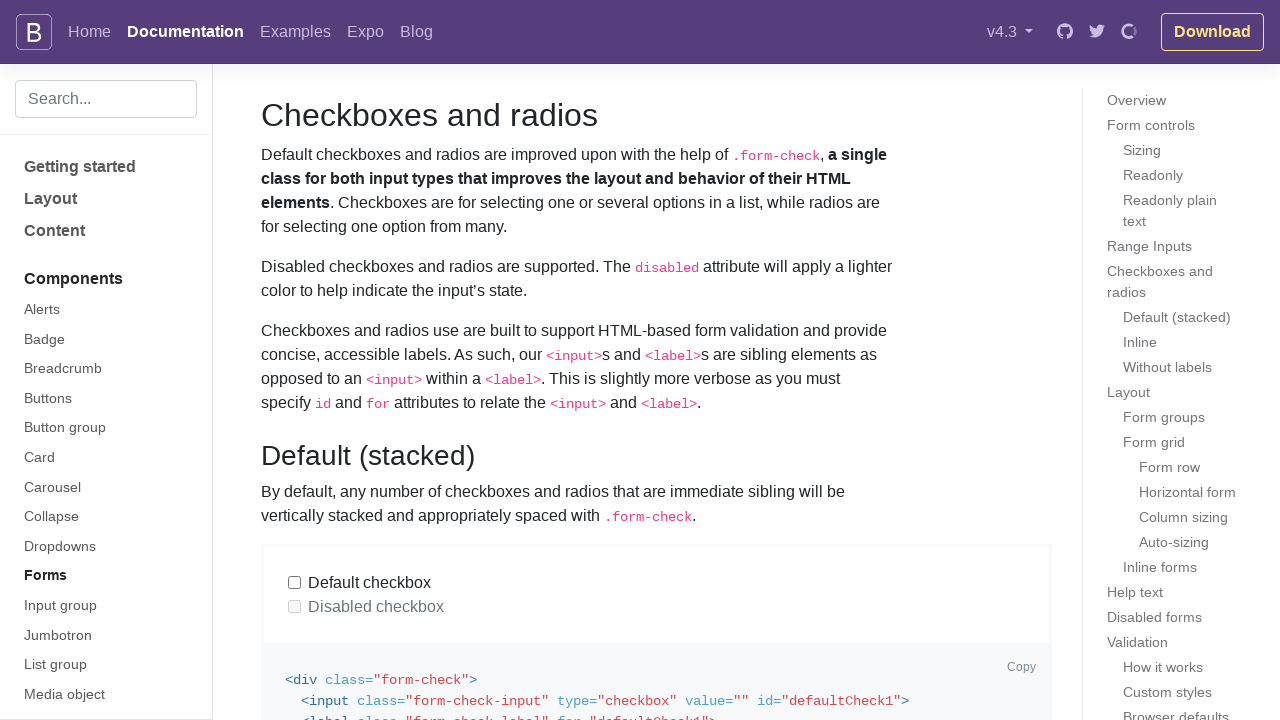

Checked the default checkbox at (295, 583) on internal:label="Default checkbox"i
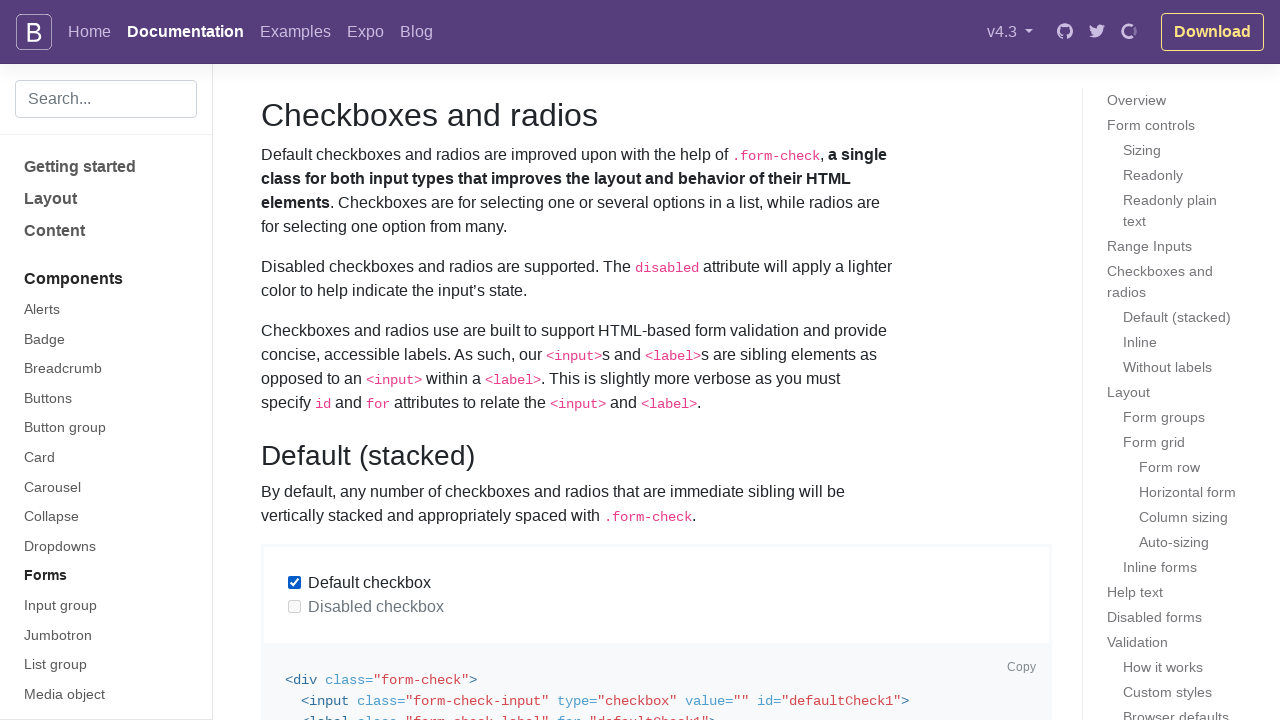

Verified checkbox is now checked
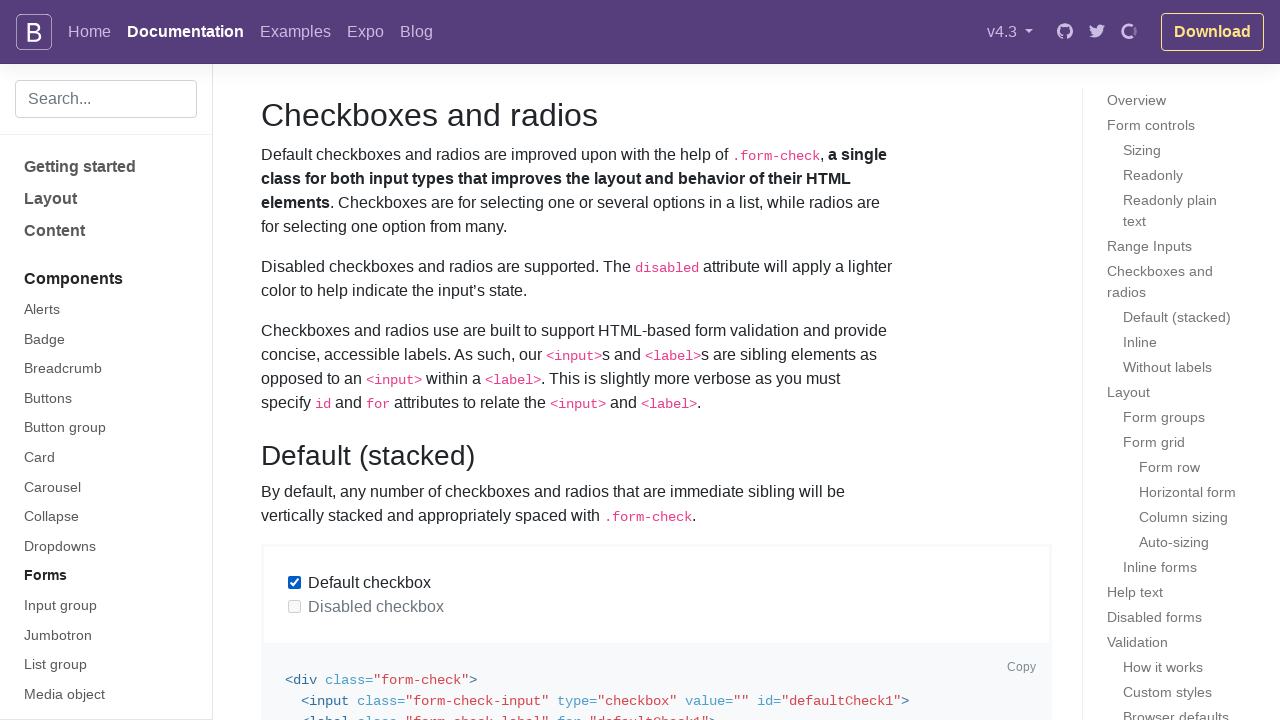

Located default radio button by role and name
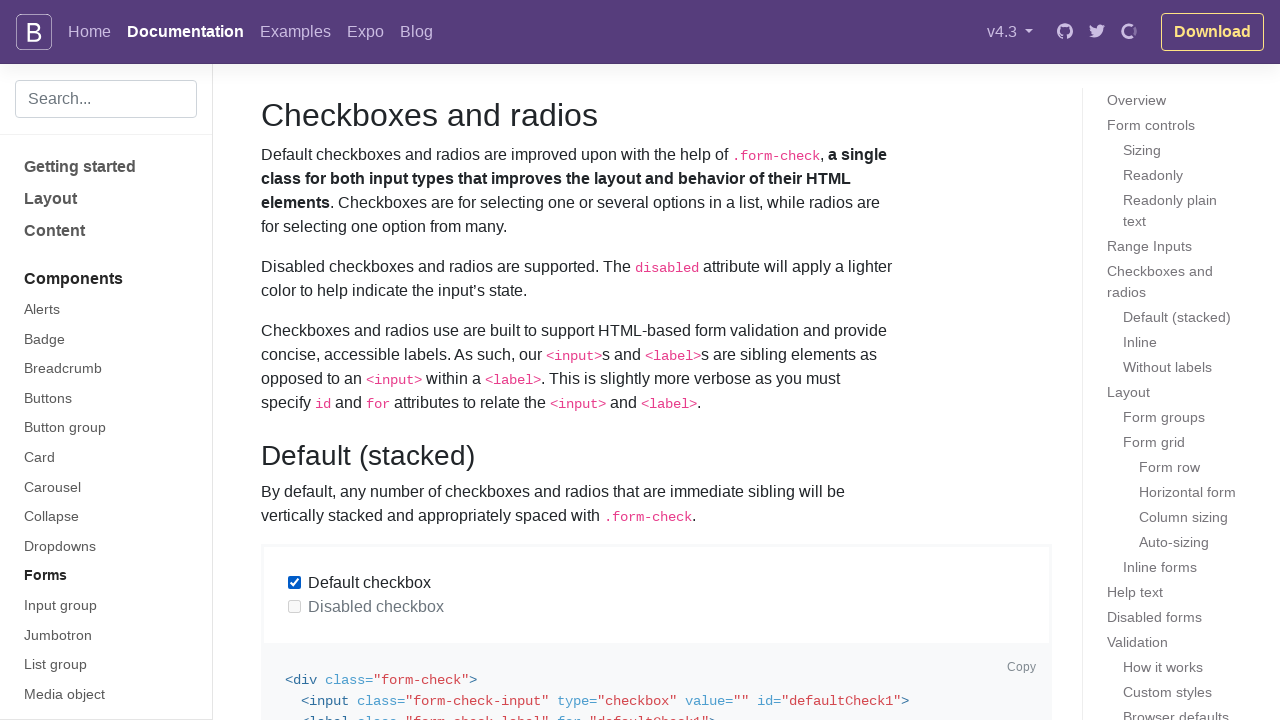

Located second default radio button by role and name
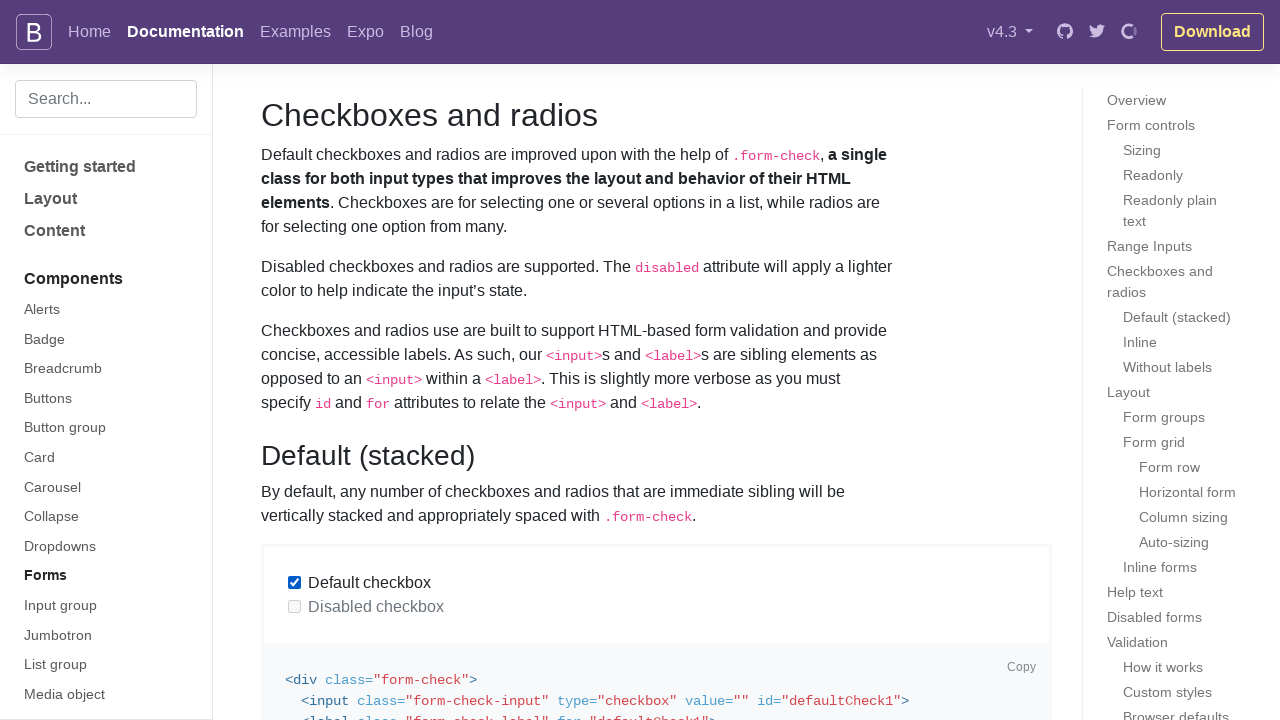

Selected the second default radio button at (295, 361) on internal:role=radio[name="Second default radio"s]
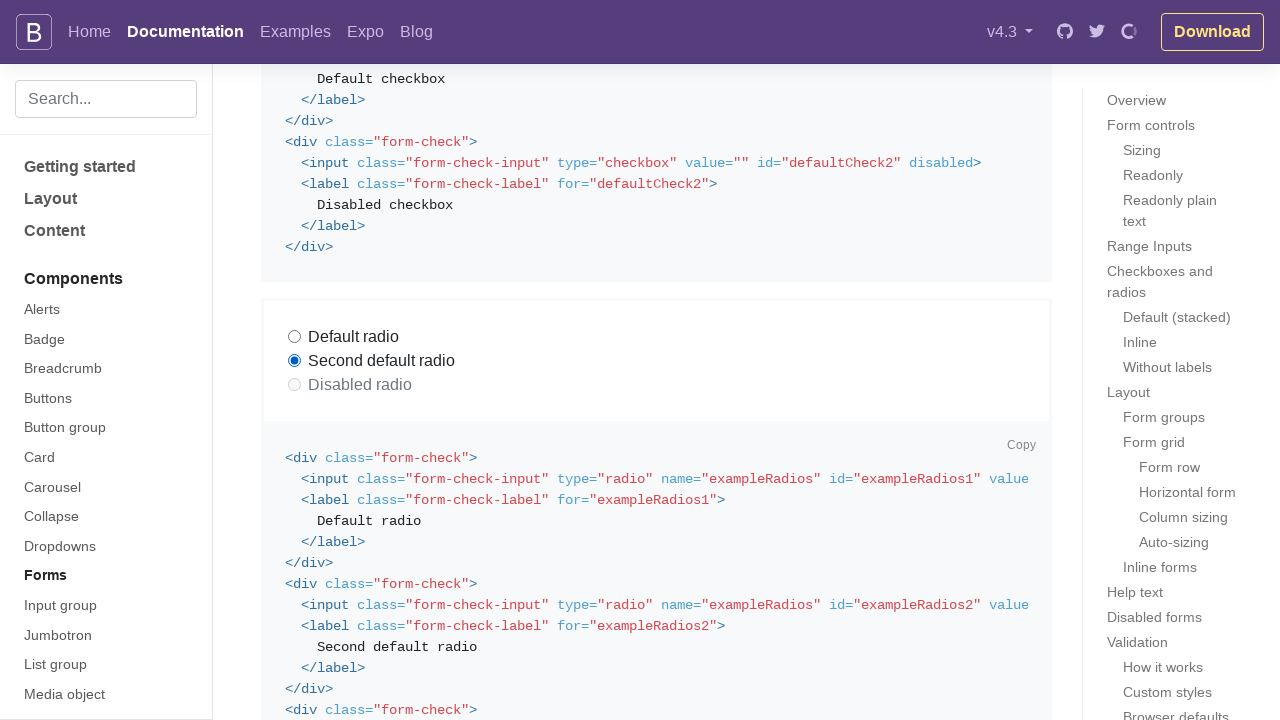

Navigated to Bootstrap forms select menu section
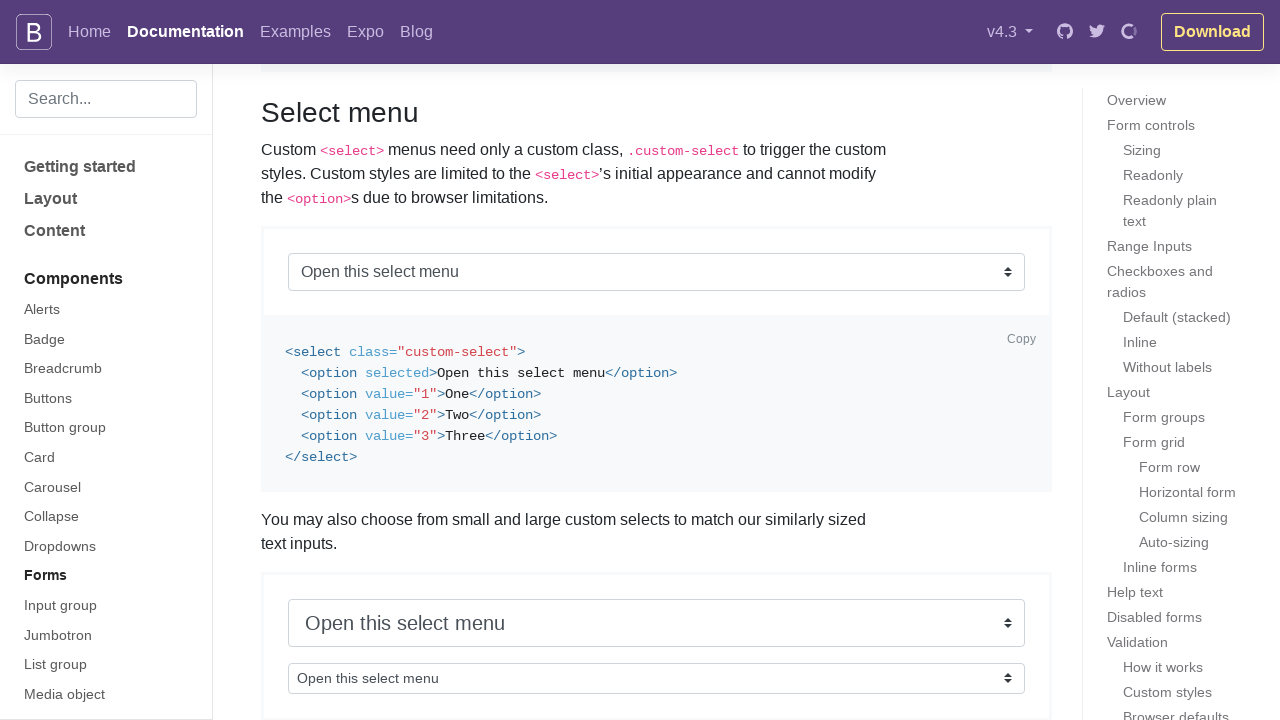

Located dropdown select element
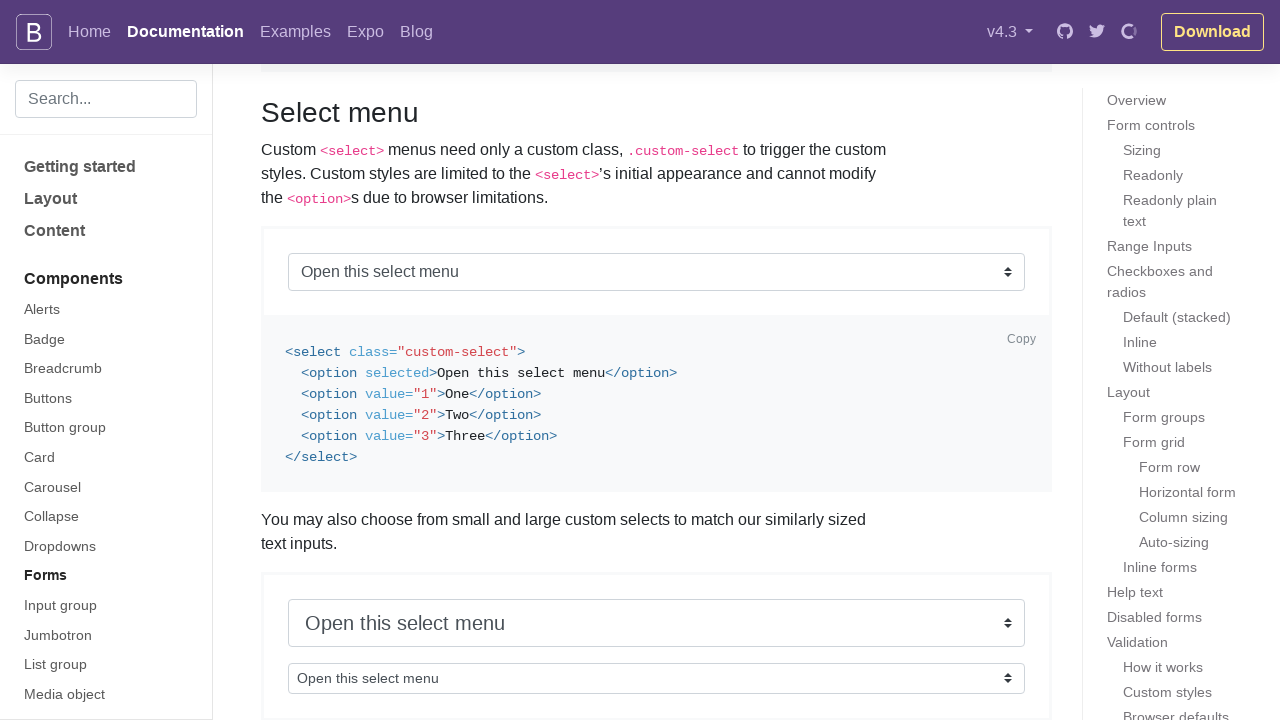

Selected option '1' from dropdown select menu on .bd-example > select.custom-select.custom-select-lg.mb-3
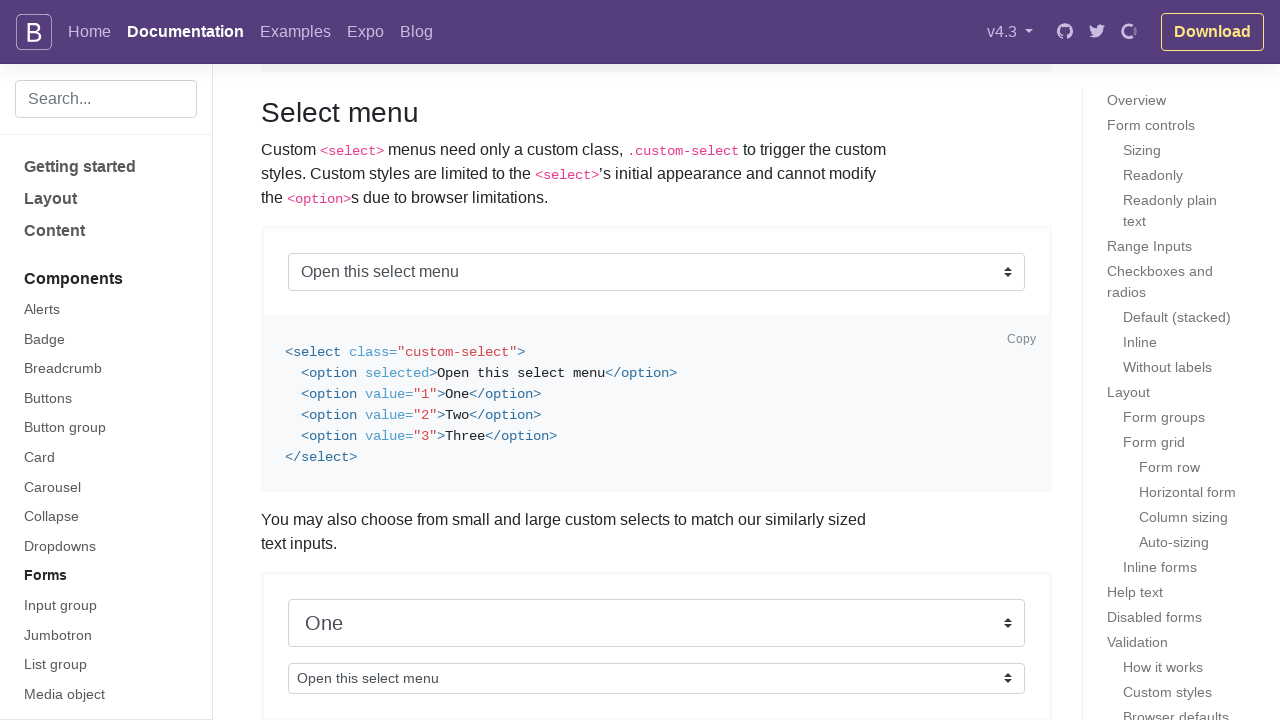

Verified dropdown select menu has option '1' selected
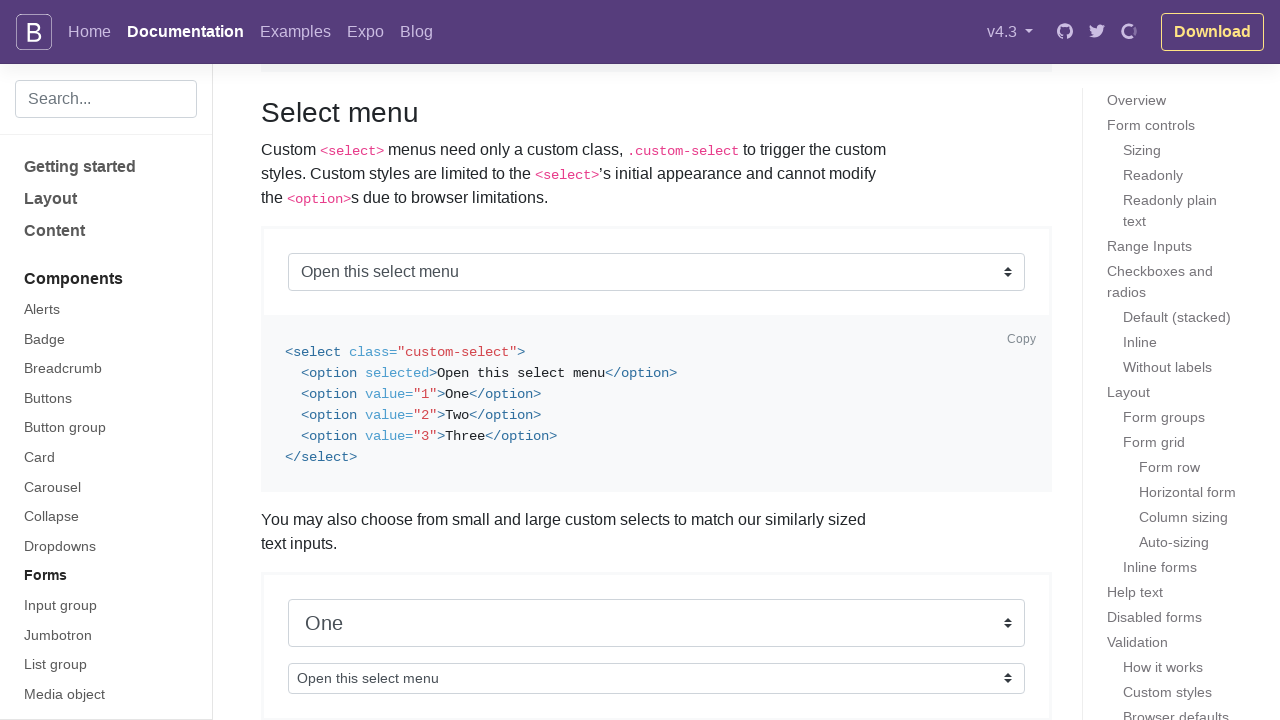

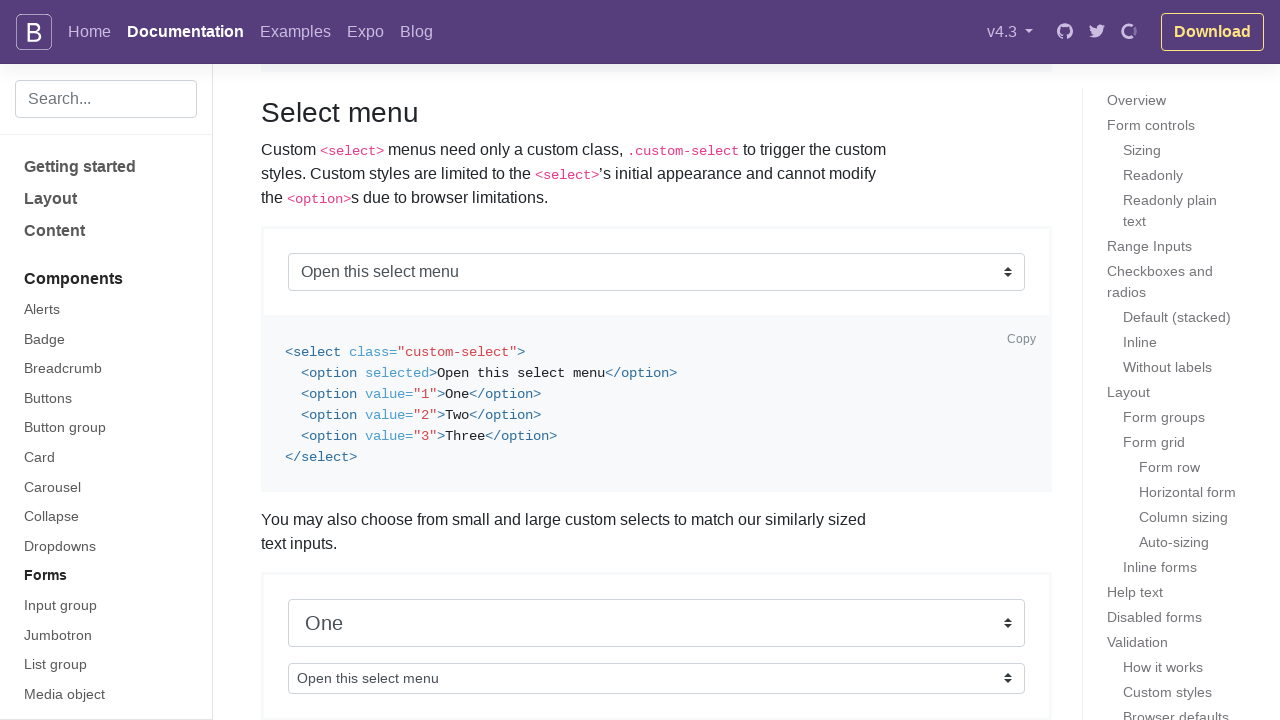